Tests browser navigation functionality by visiting two demo websites and using back/forward browser history controls to navigate between them

Starting URL: http://demo.guru99.com/test/newtours/

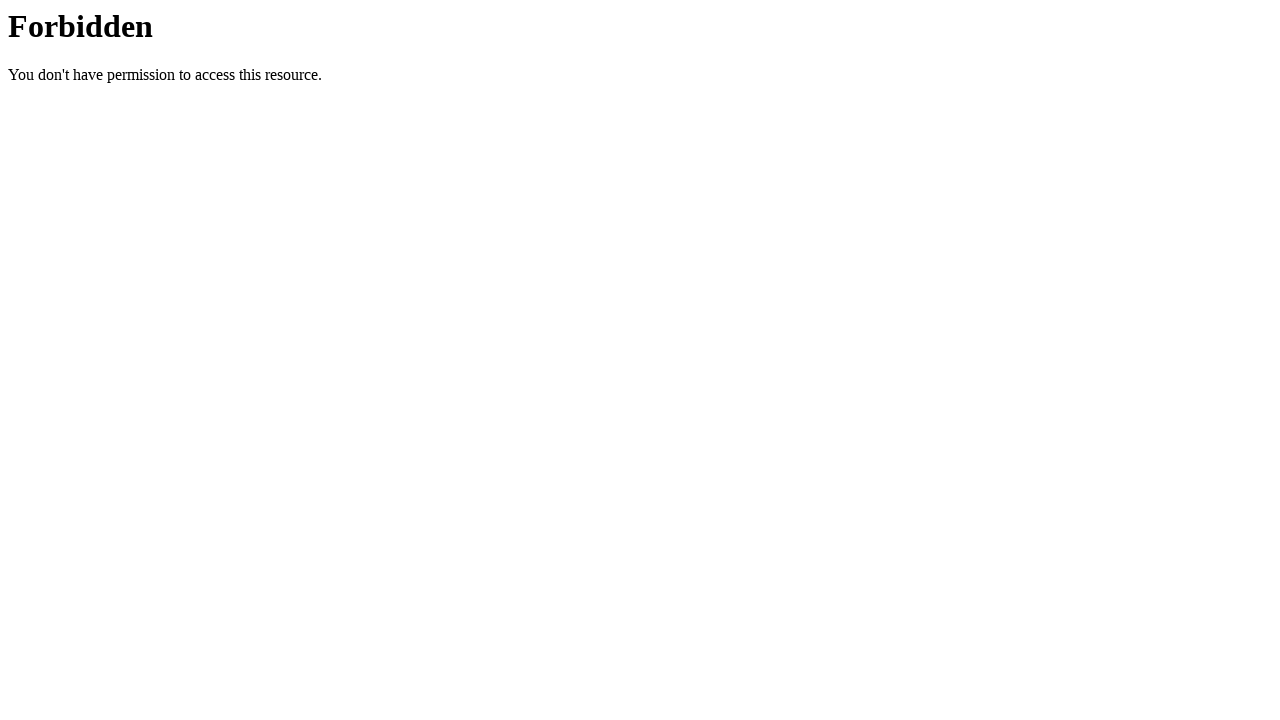

Navigated to demo.automationtesting.in Windows demo page
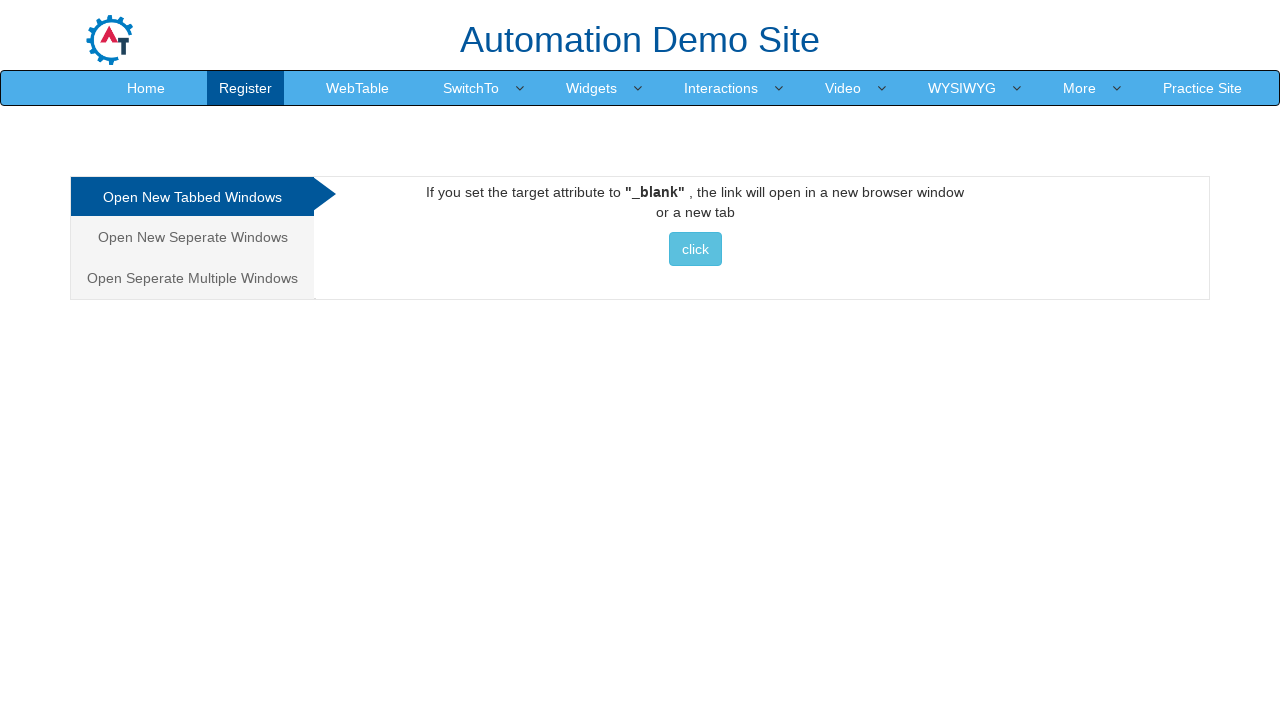

Windows demo page loaded successfully
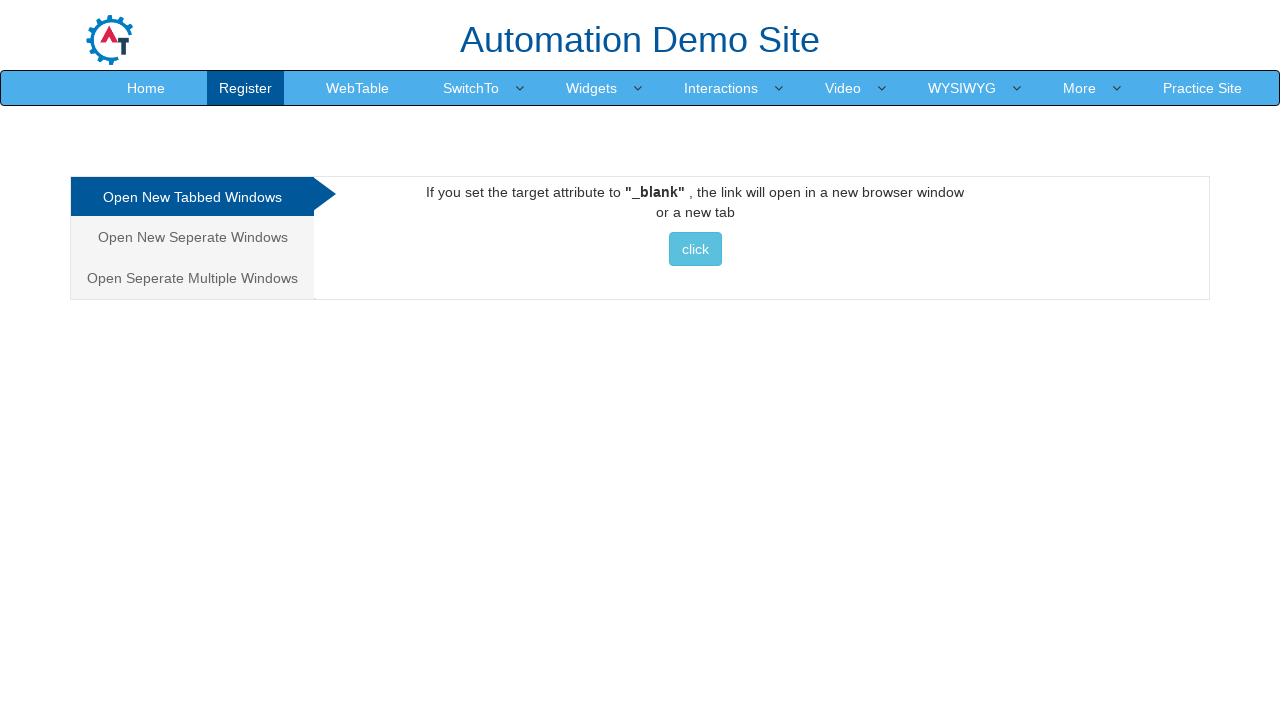

Navigated back to previous page using browser back button
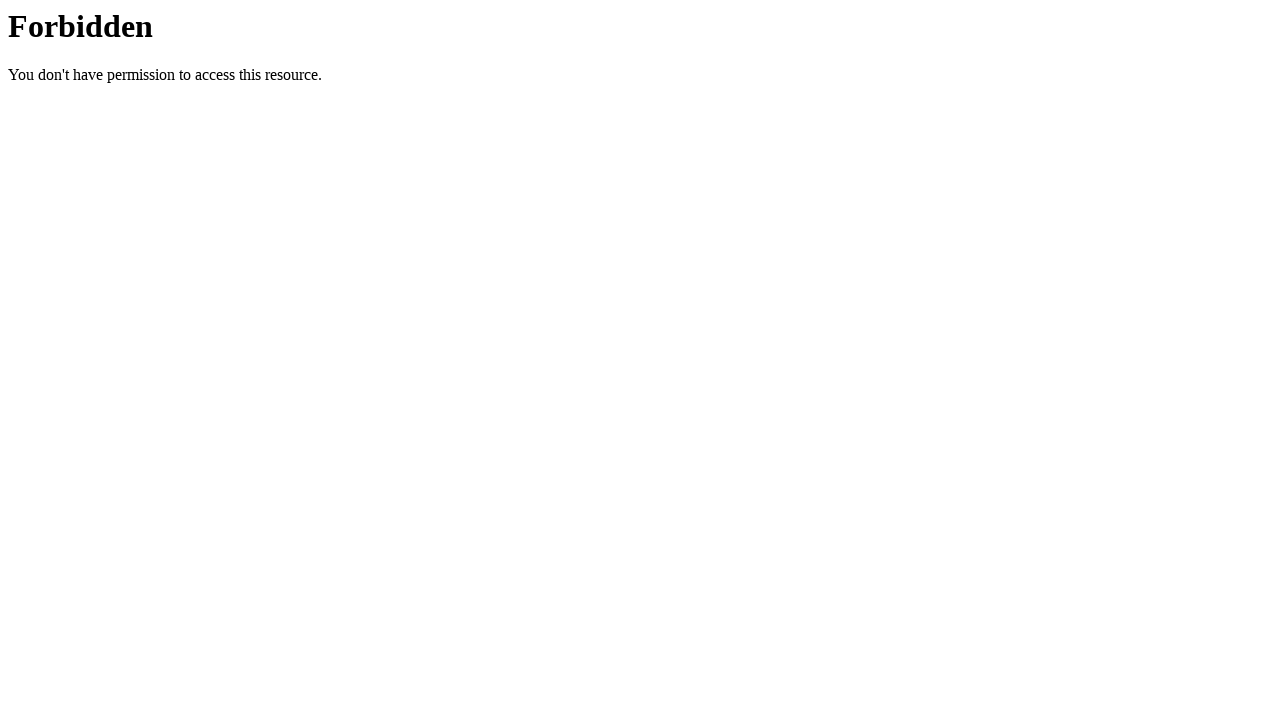

Previous page (demo.guru99.com) loaded successfully
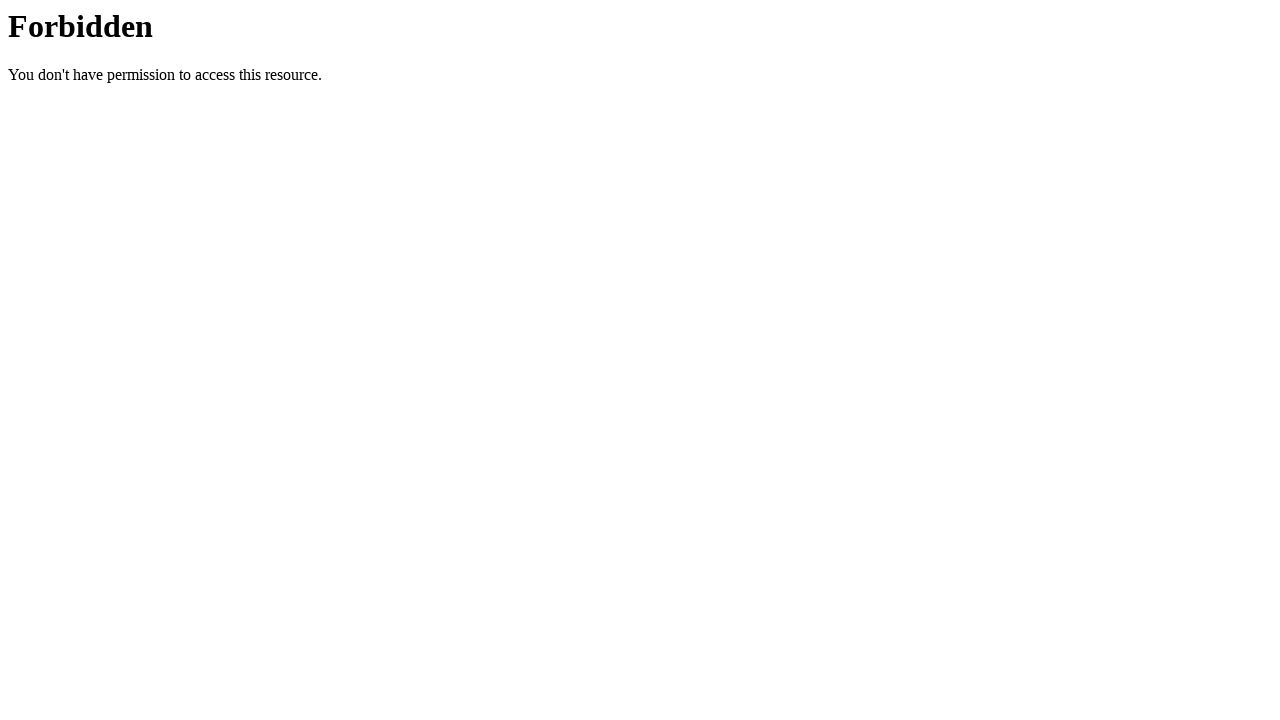

Navigated forward to Windows demo page using browser forward button
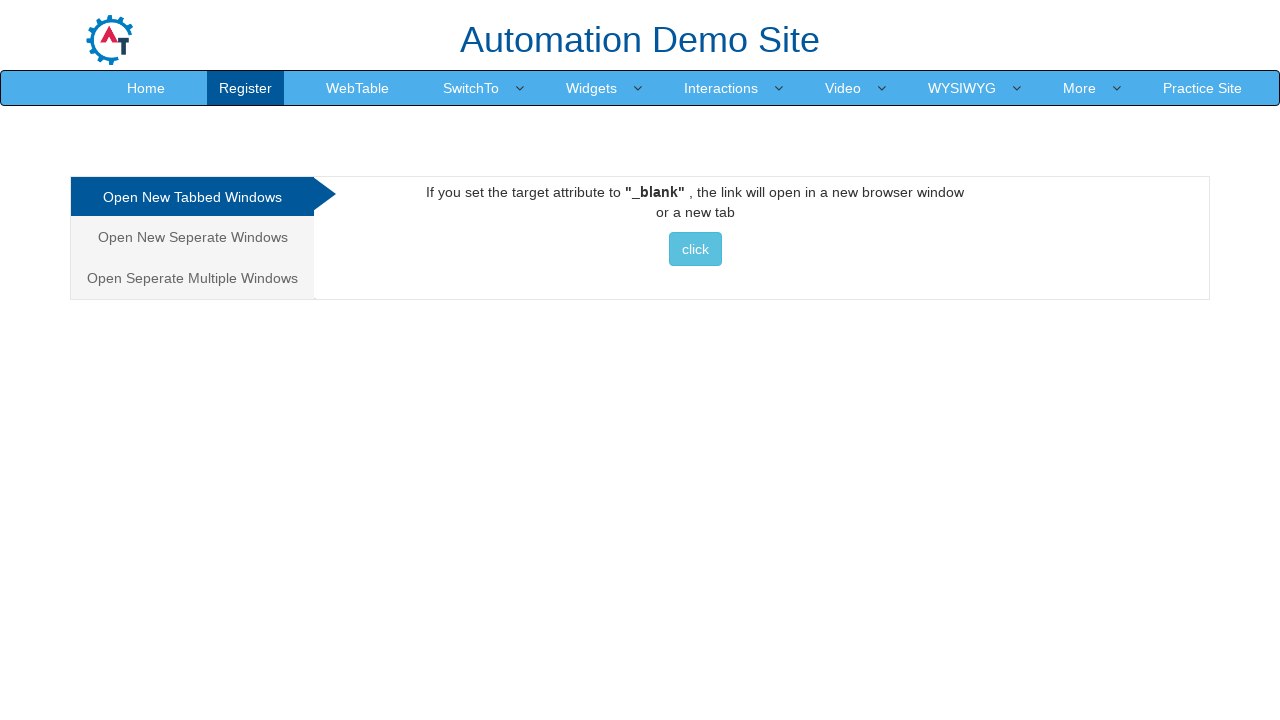

Windows demo page reloaded successfully after forward navigation
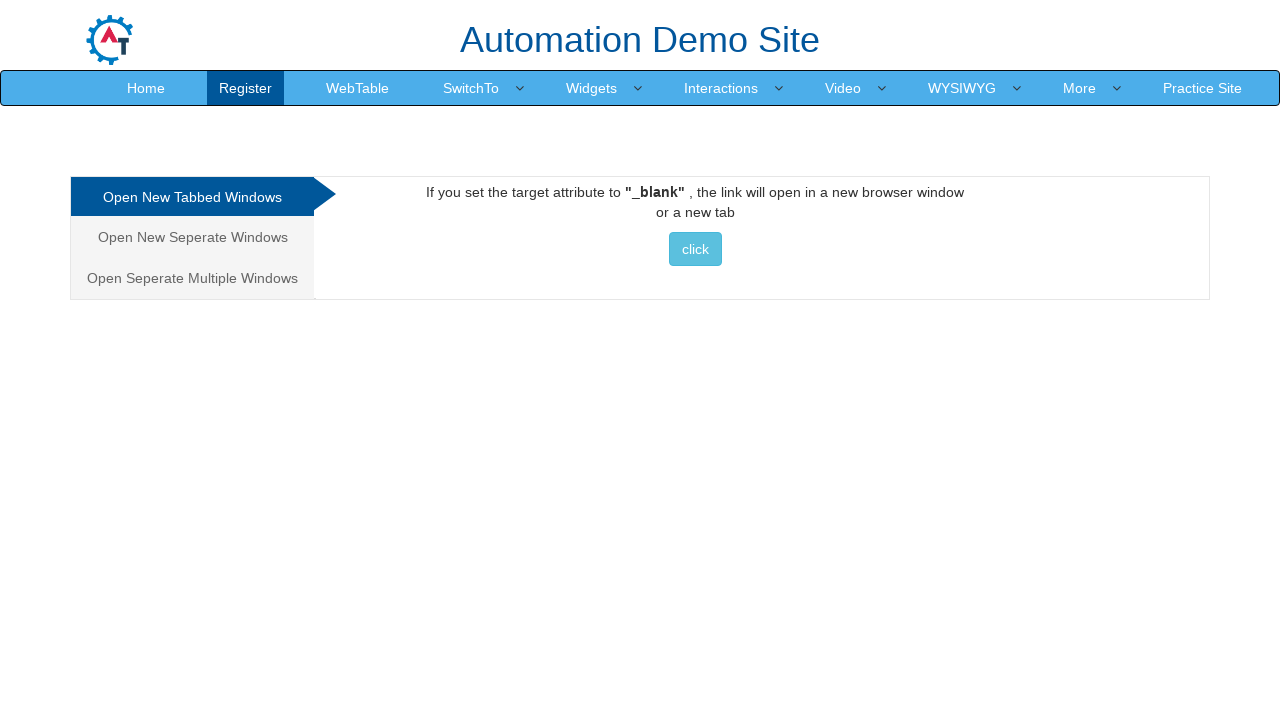

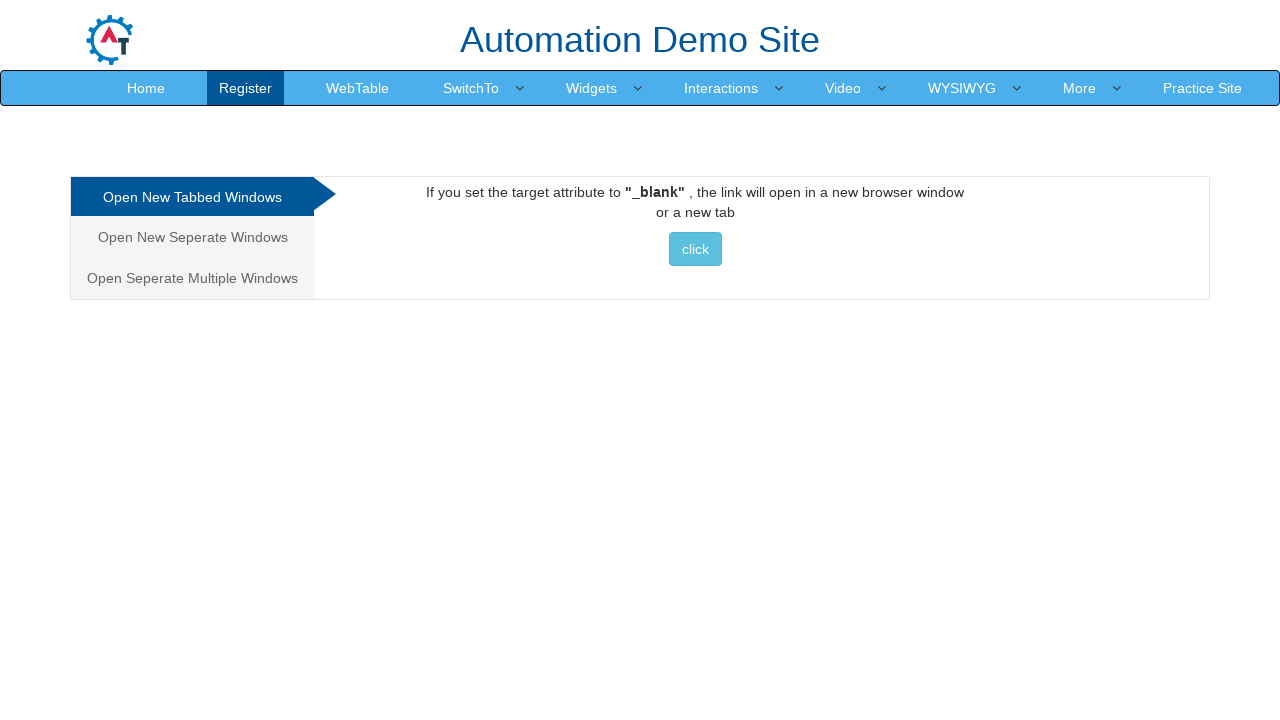